Tests dynamic content loading by clicking a Start button and waiting for dynamically loaded content to appear

Starting URL: https://the-internet.herokuapp.com/dynamic_loading/2

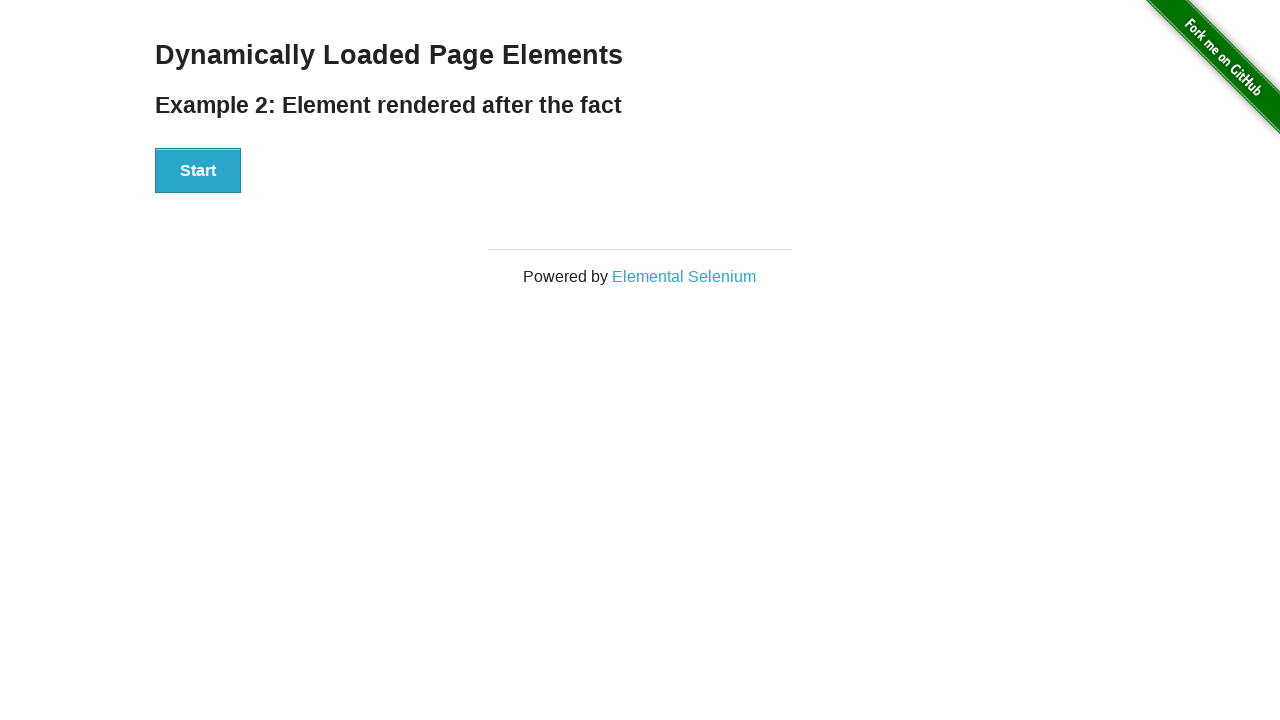

Start button loaded and became visible
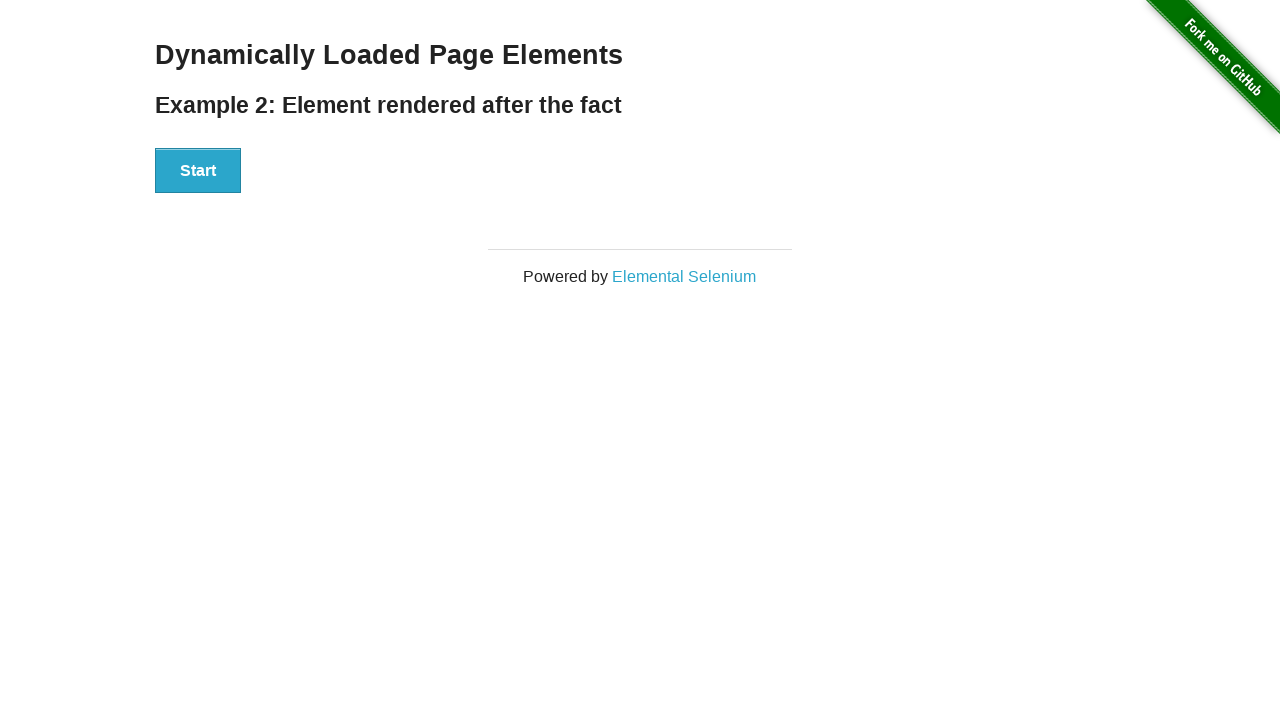

Clicked the Start button to trigger dynamic content loading at (198, 171) on xpath=//button[text()="Start"]
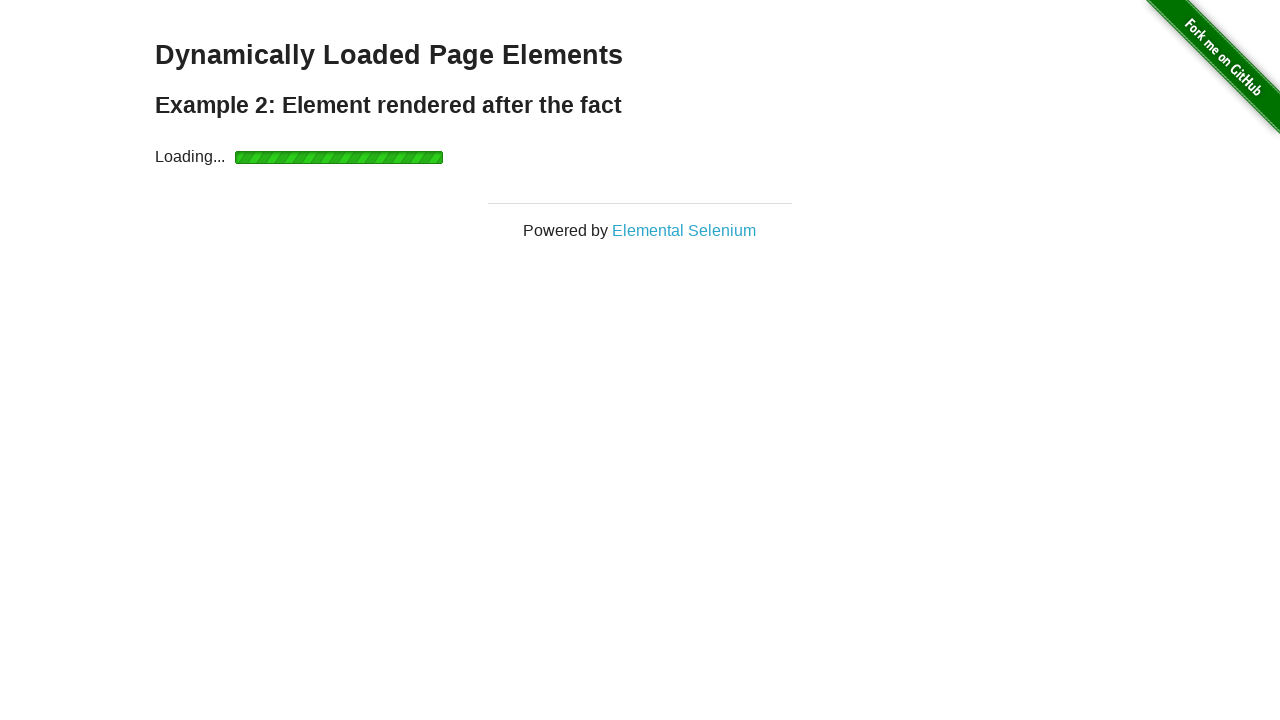

Dynamic content loaded - 'Hello World!' message appeared
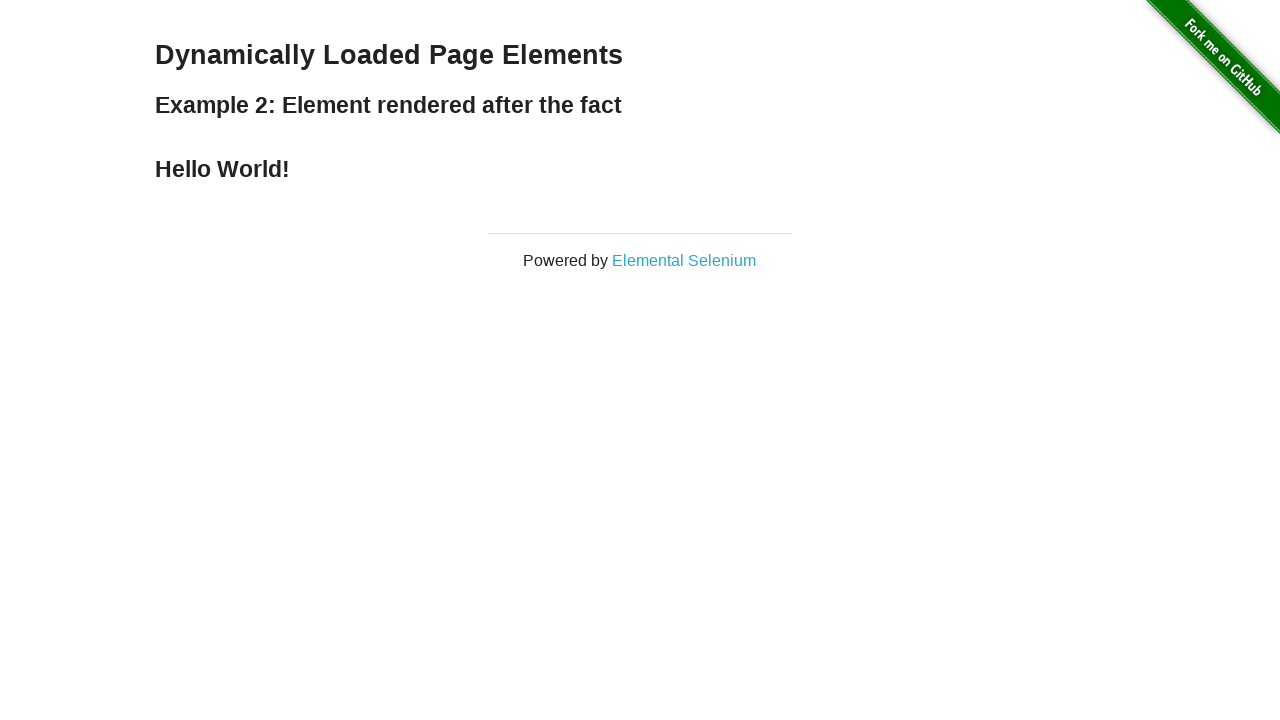

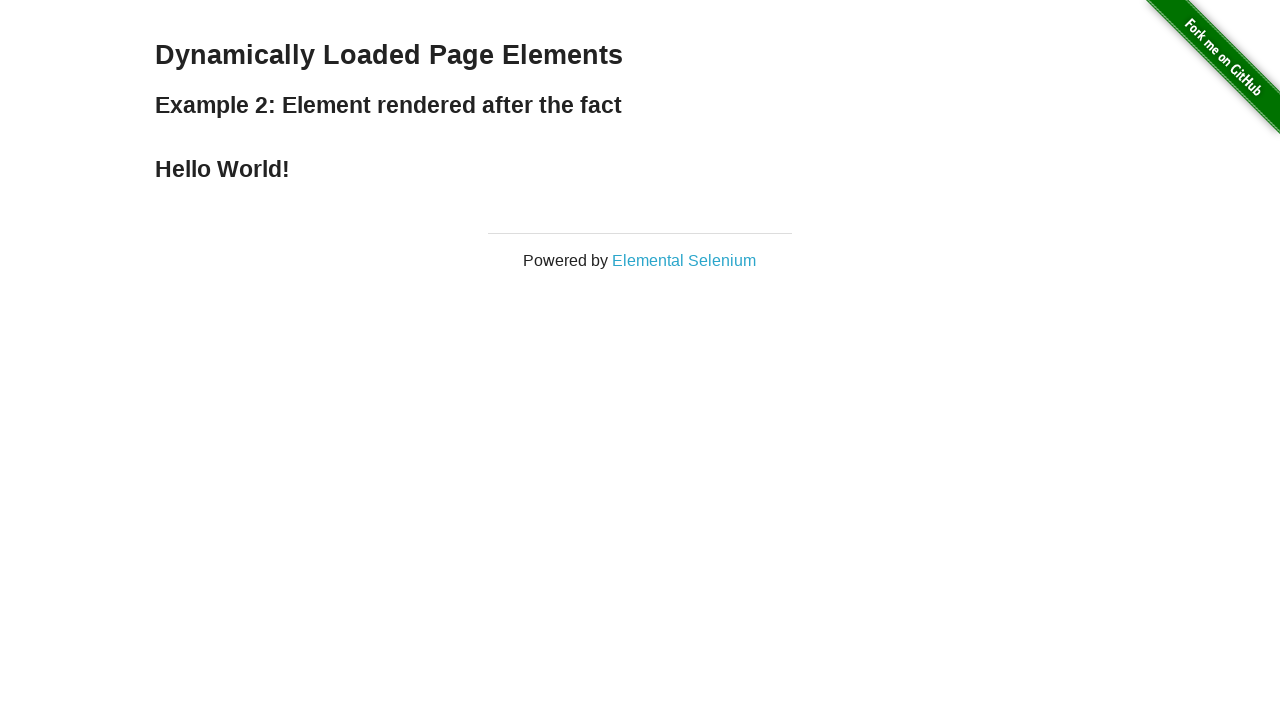